Tests that the form shows validation error when an invalid phone number format is entered.

Starting URL: https://demo.automationtesting.in/Register.html

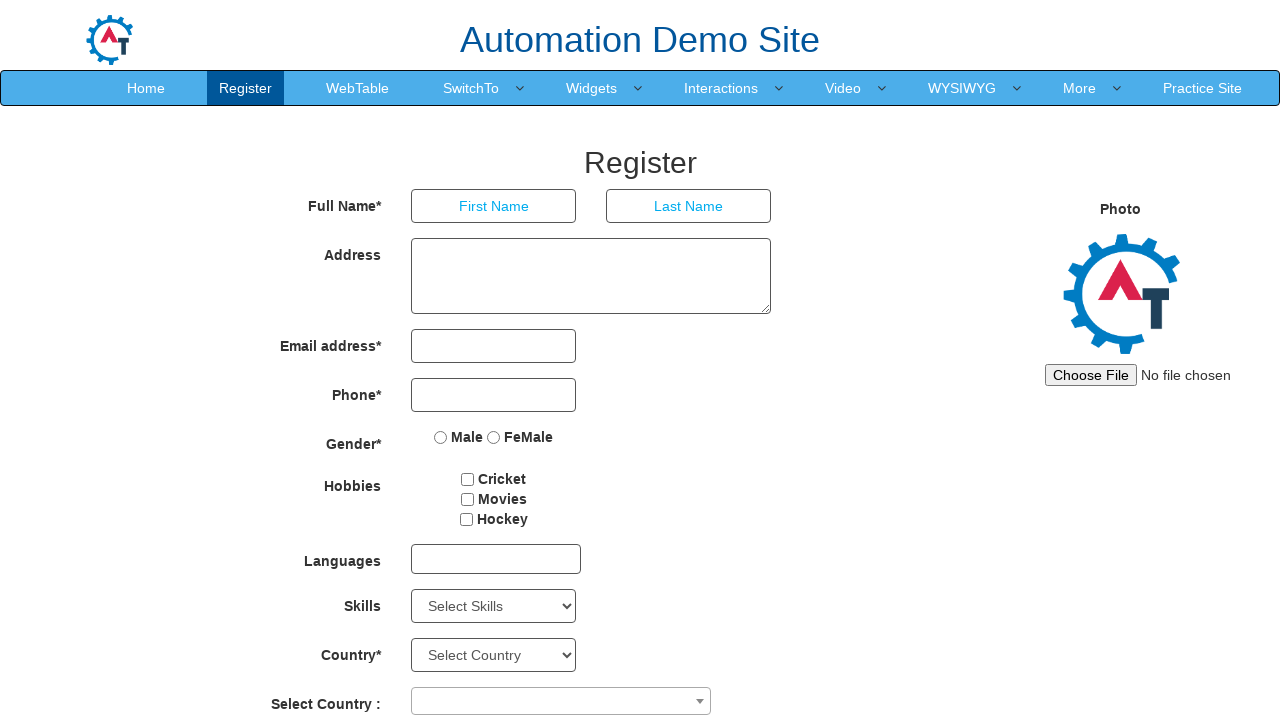

Filled phone number field with invalid format 'abc123' on input[ng-model="Phone"]
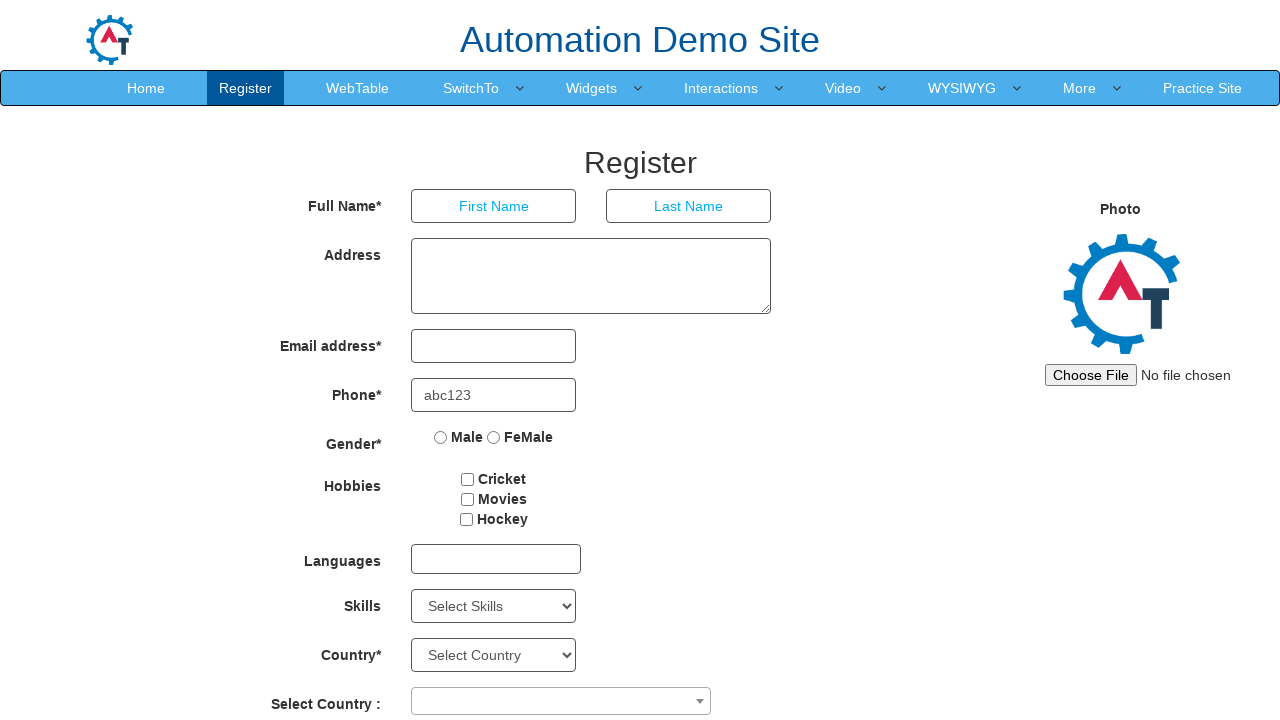

Clicked submit button to trigger validation at (572, 623) on #submitbtn
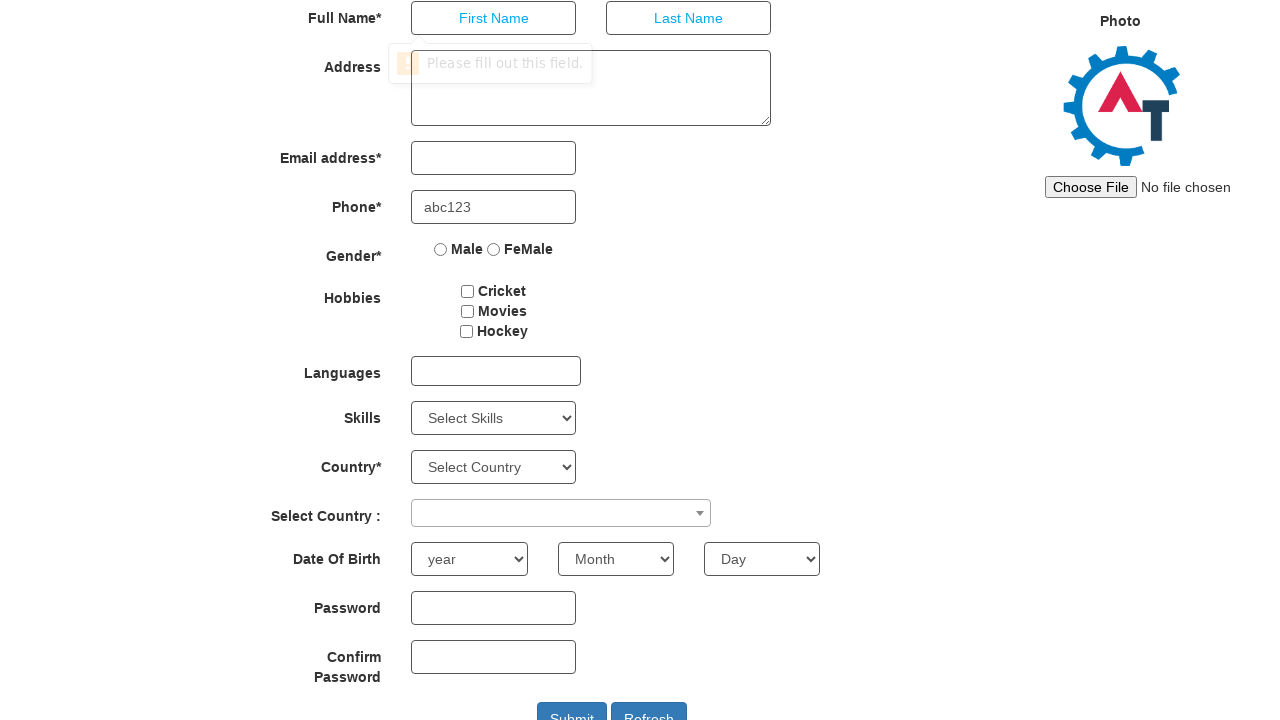

Validation error class 'ng-invalid-pattern' applied to phone field
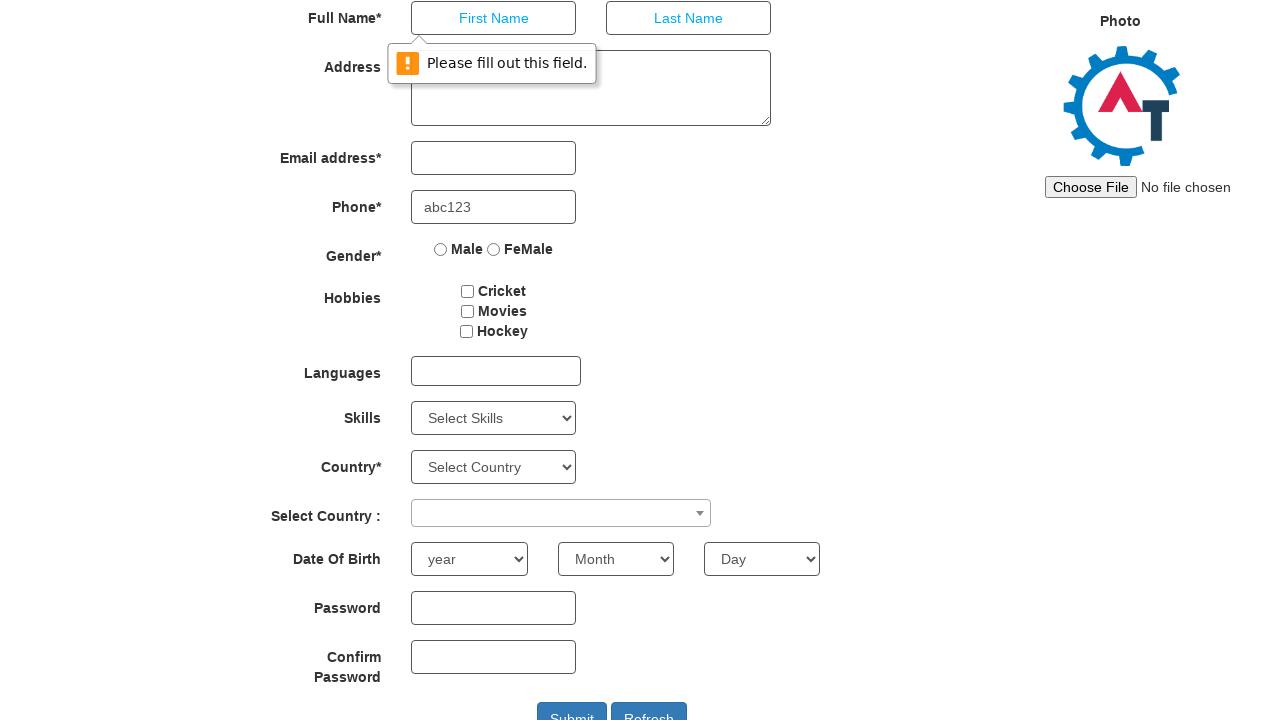

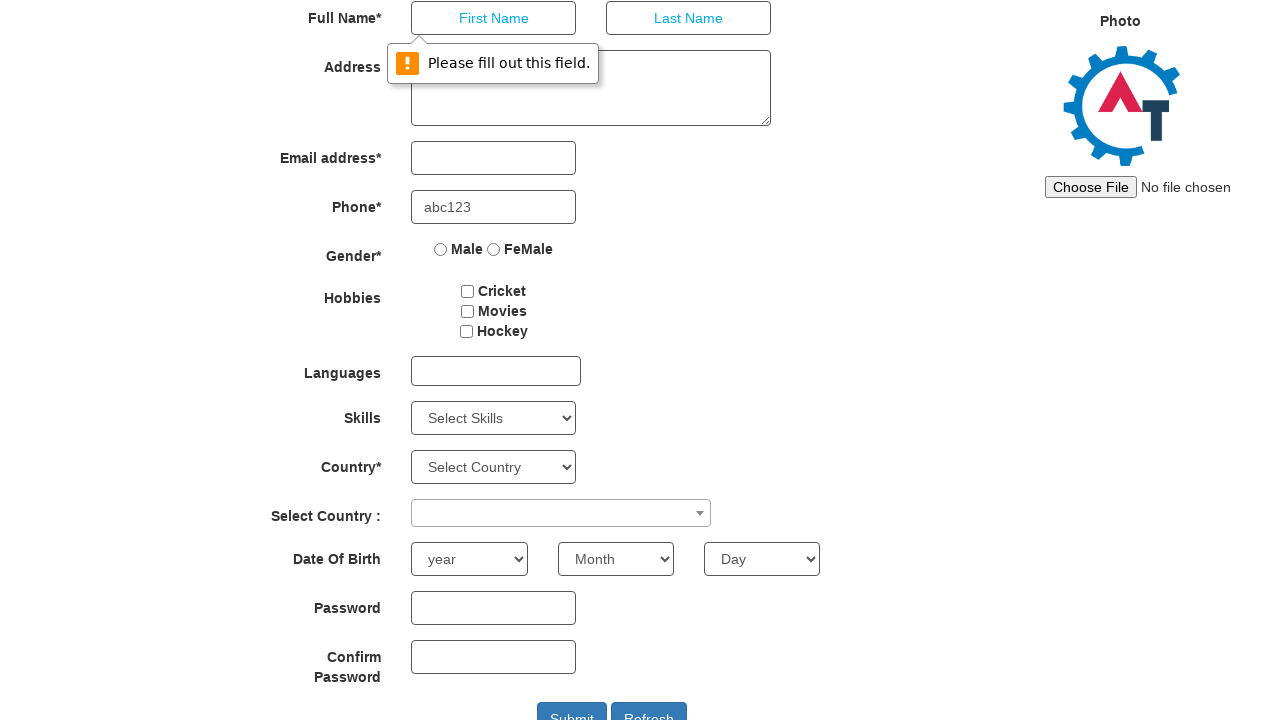